Tests an e-commerce flow on GreenKart by adding the highest priced item to cart, proceeding to checkout, and completing an order with country selection and terms acceptance

Starting URL: https://rahulshettyacademy.com/seleniumPractise/#/

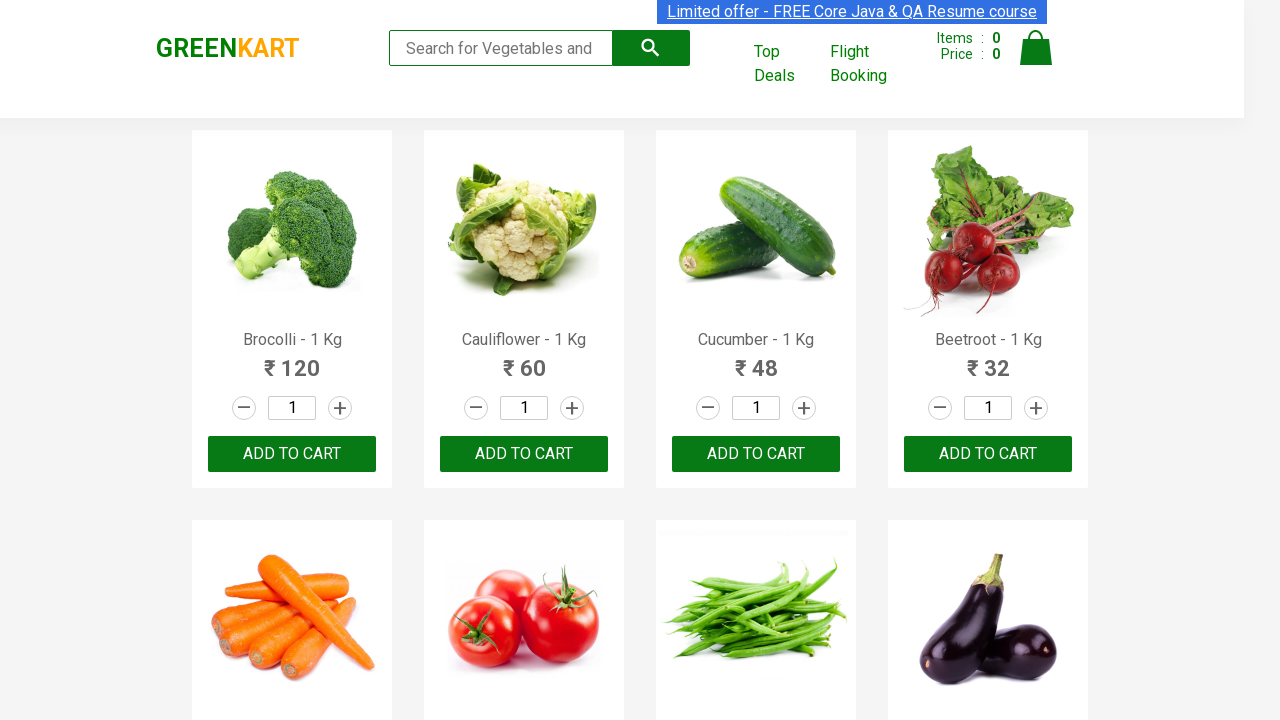

Waited for product prices to load
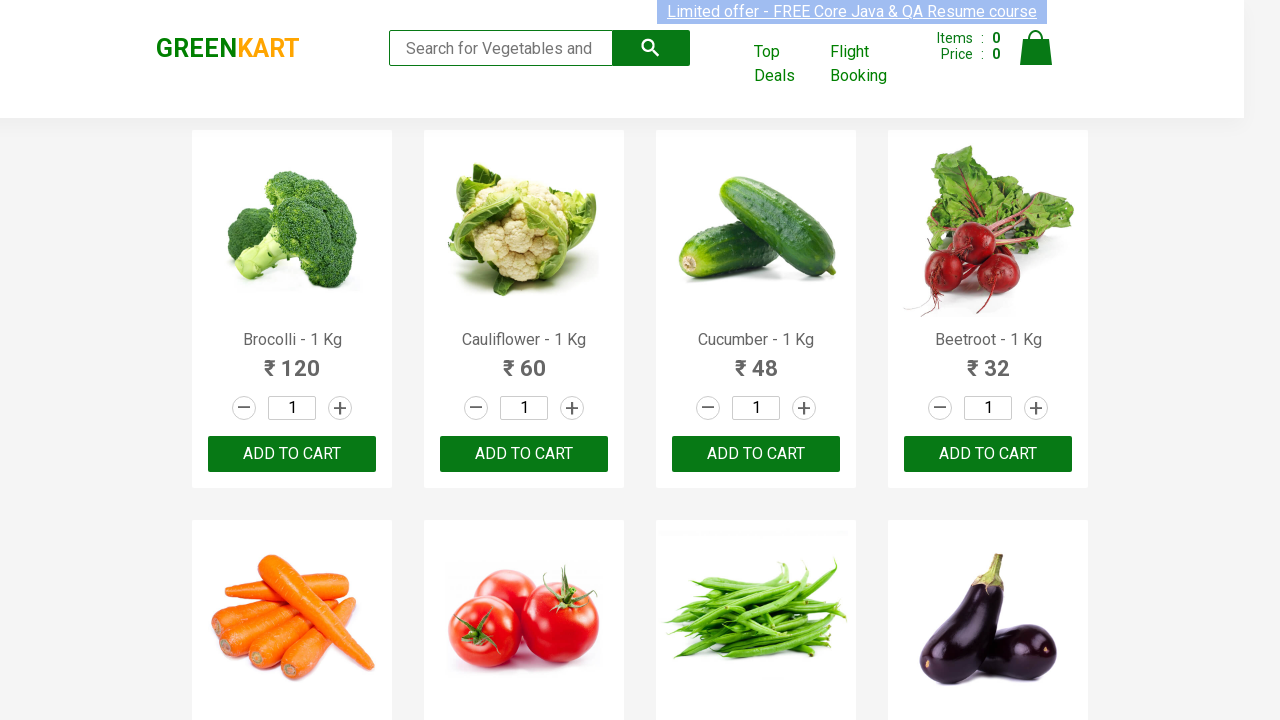

Retrieved all product prices from the page
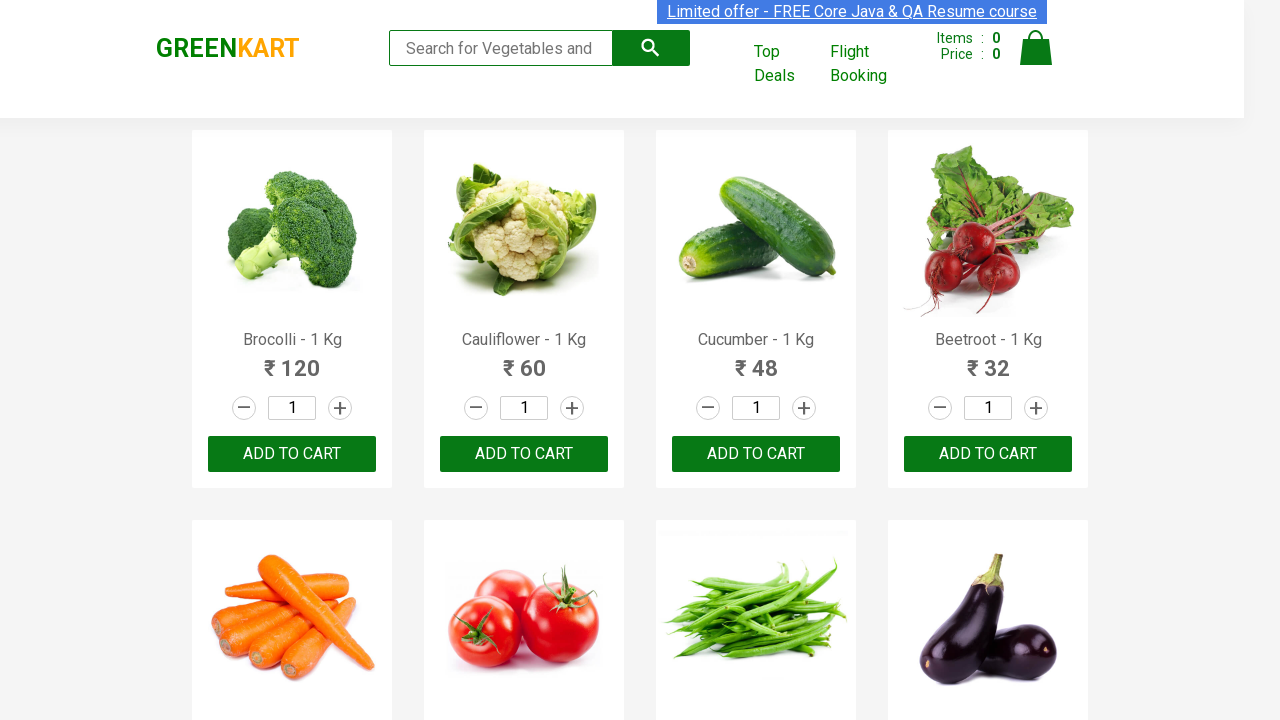

Converted prices to integers
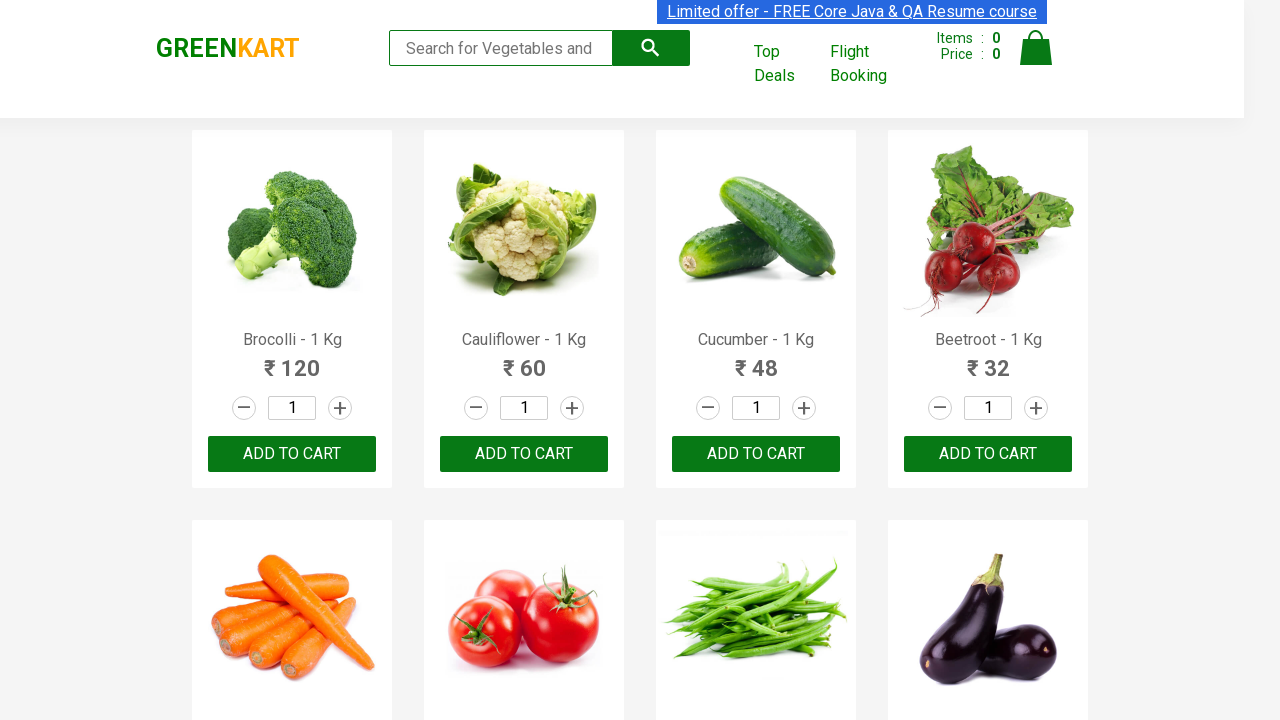

Identified highest priced item: 950
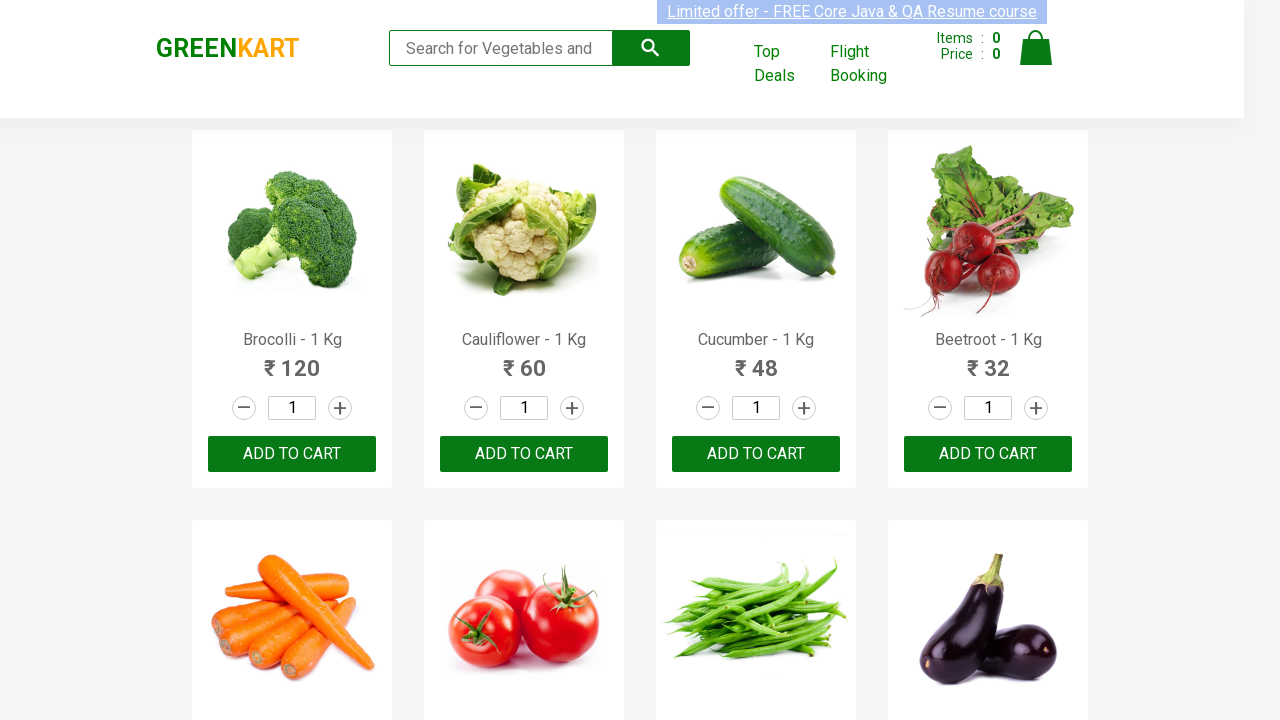

Scrolled down to view all items
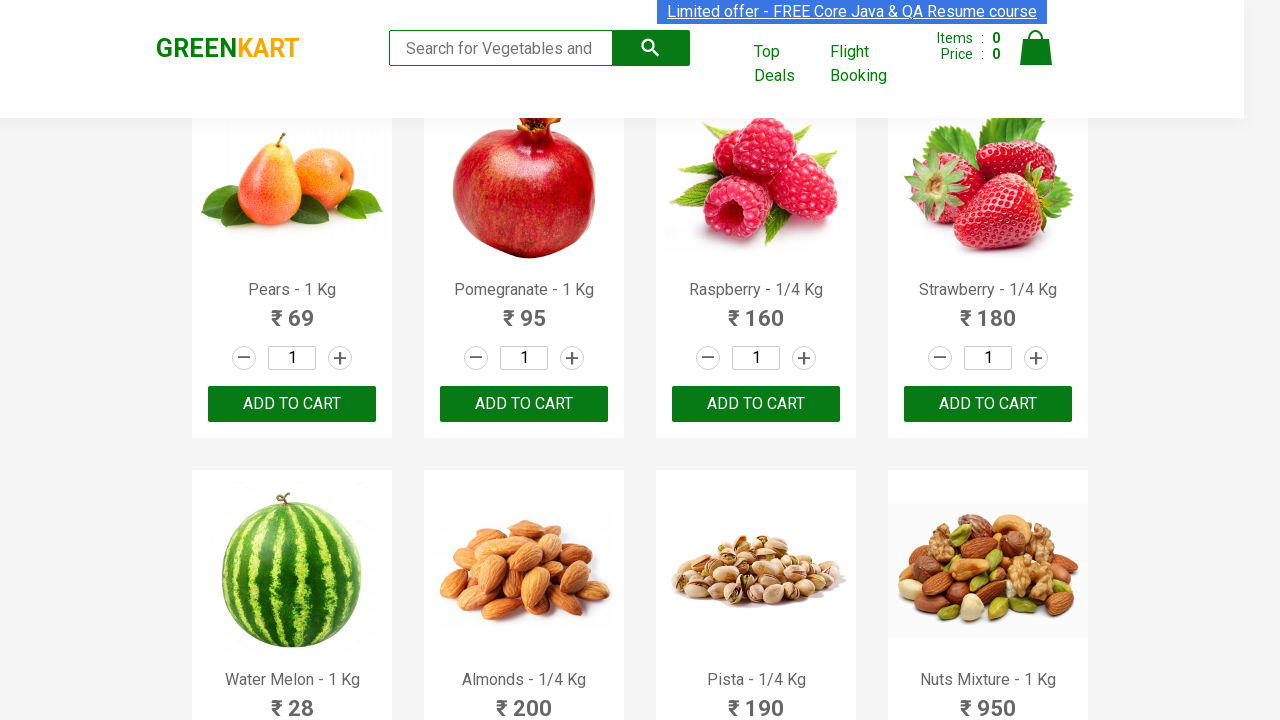

Clicked 'Add to Cart' for highest priced item (₹950) at (988, 360) on //*[contains(text(),'950')]/following-sibling::*/button
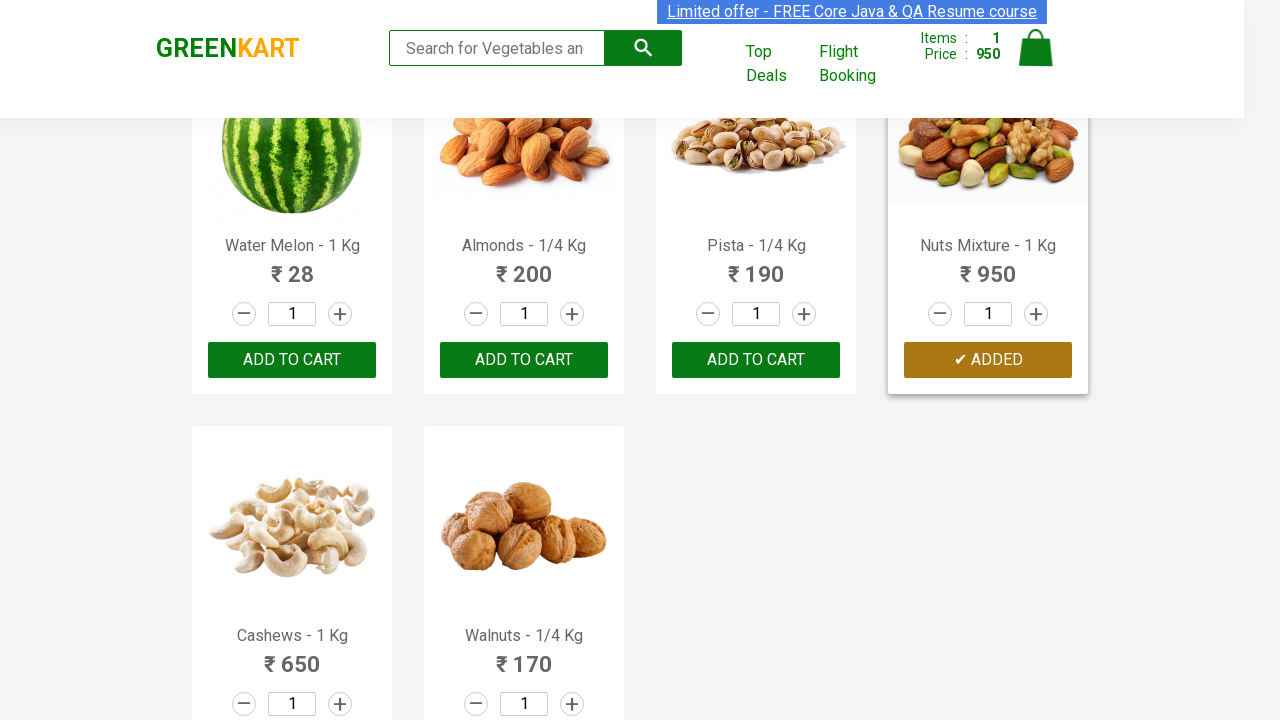

Clicked cart icon to view cart at (1036, 48) on img[alt='Cart']
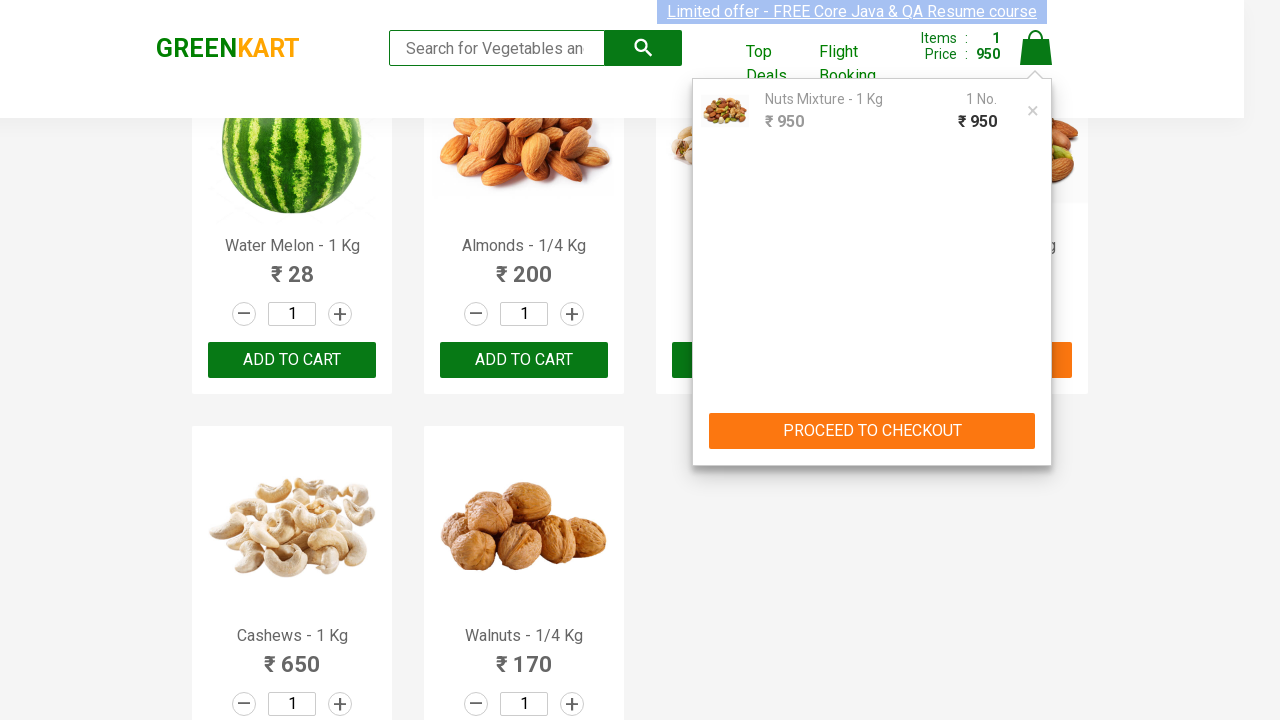

Clicked 'PROCEED TO CHECKOUT' button at (872, 431) on button:has-text('PROCEED TO CHECKOUT')
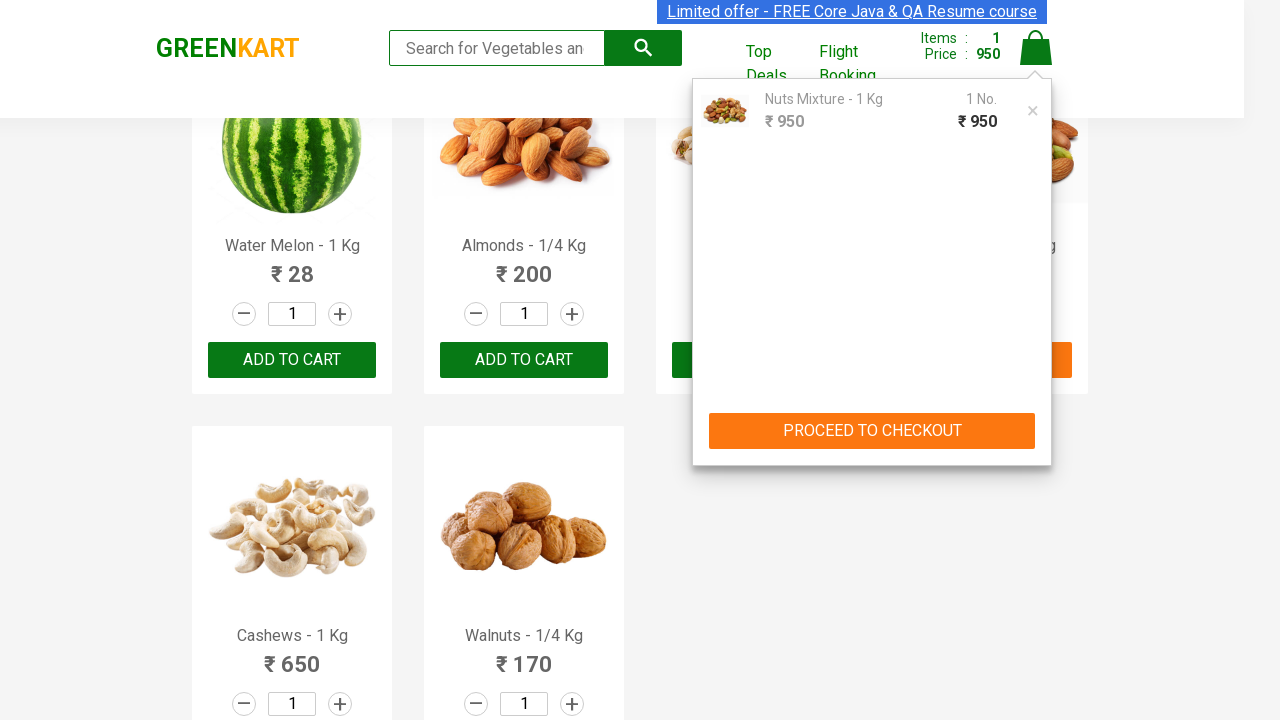

Waited for 'Place Order' button to appear on checkout page
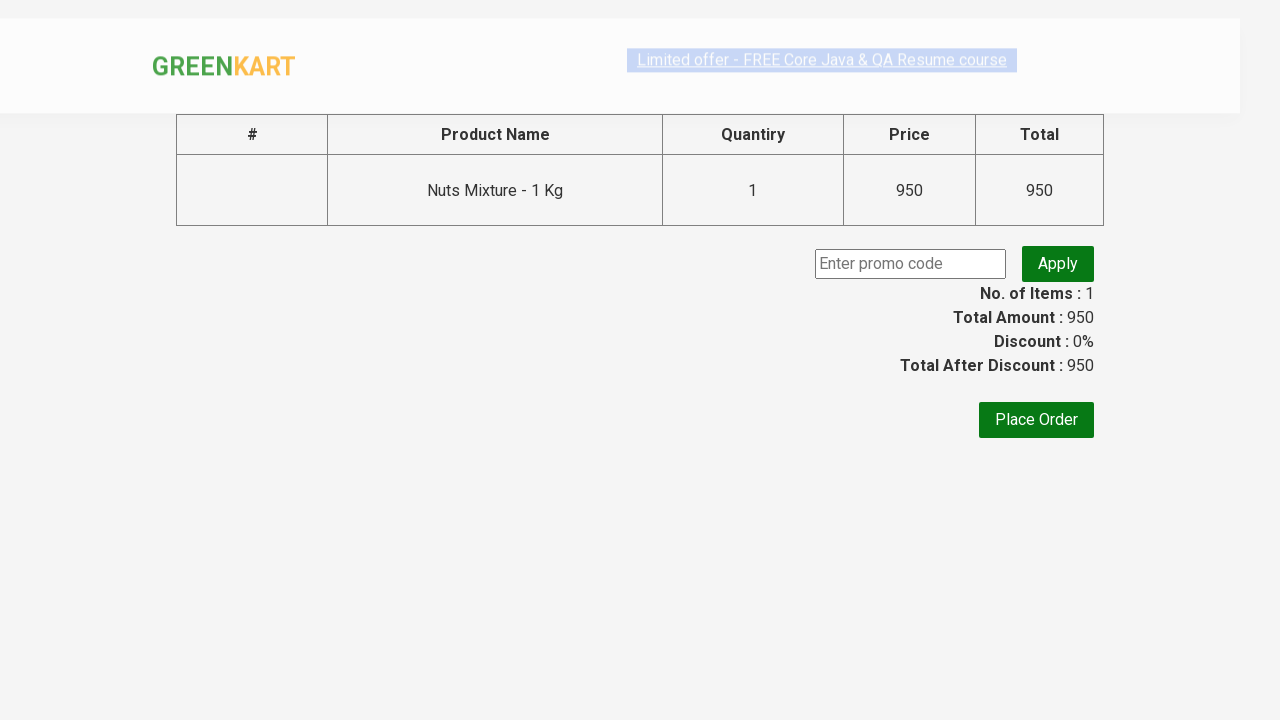

Clicked 'Place Order' button at (1036, 420) on button:has-text('Place Order')
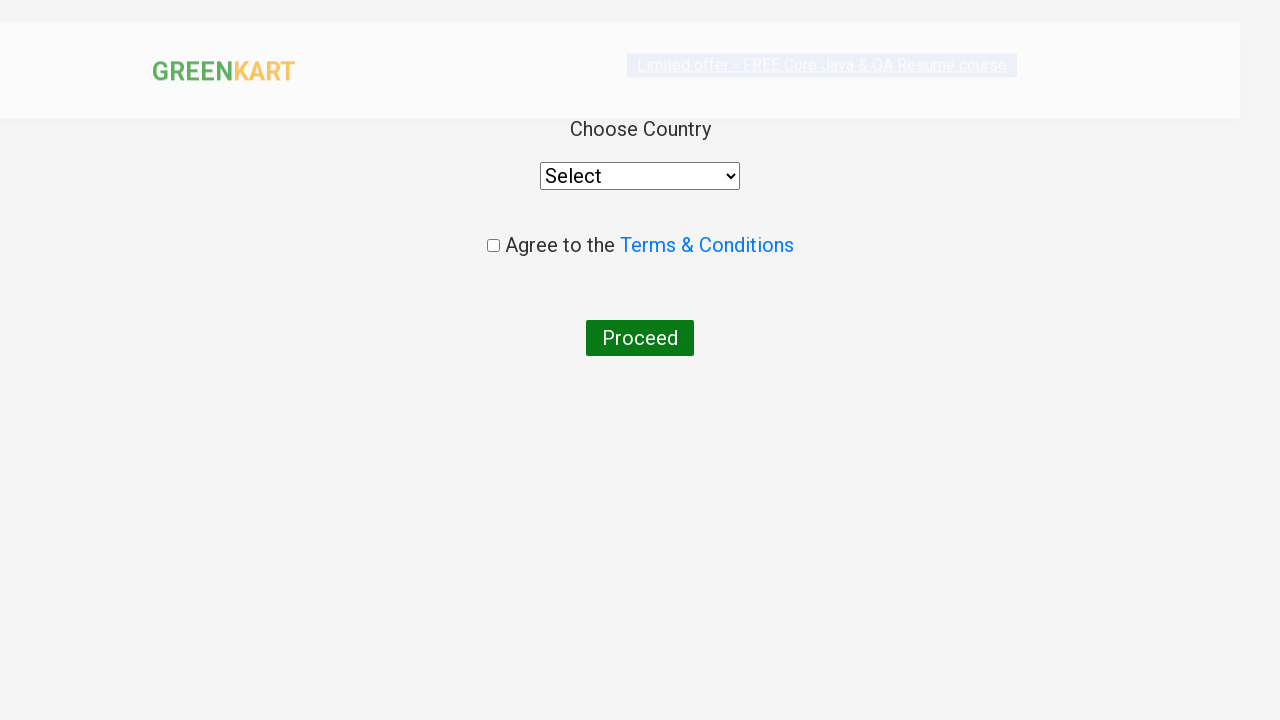

Selected 'United States' from country dropdown on select[style='width: 200px;']
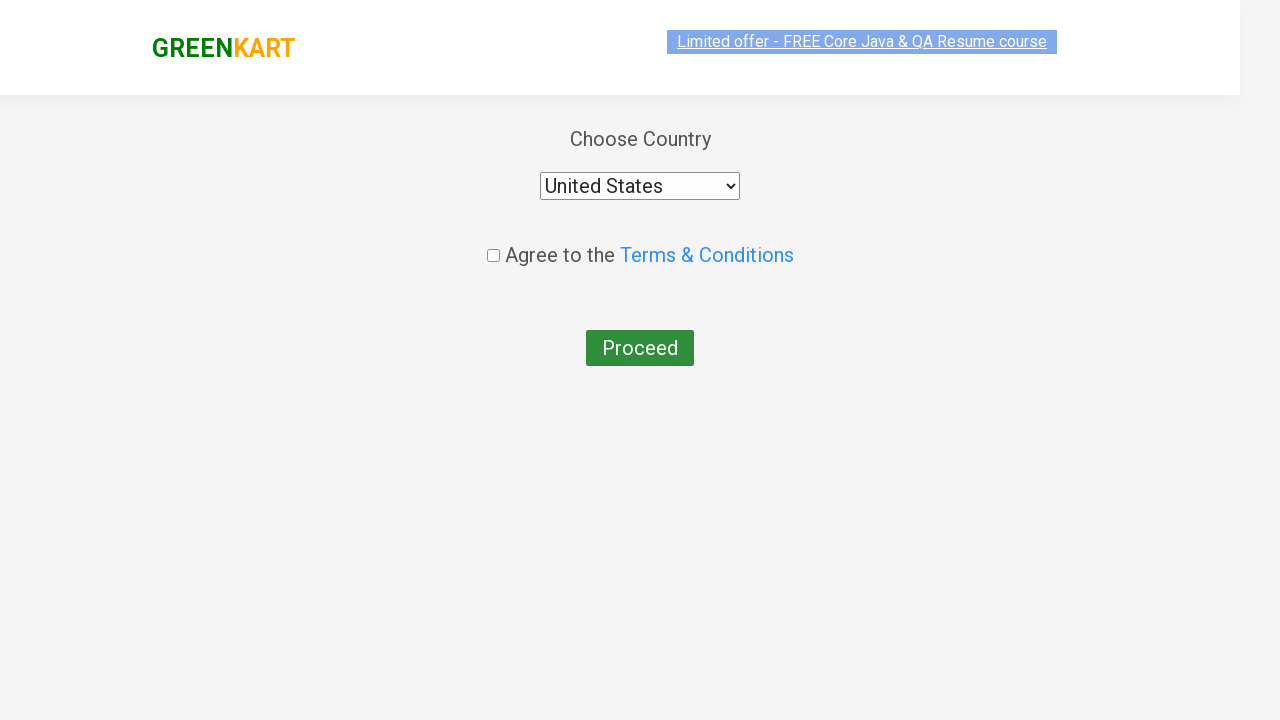

Accepted terms and conditions checkbox at (493, 246) on input[type='checkbox']
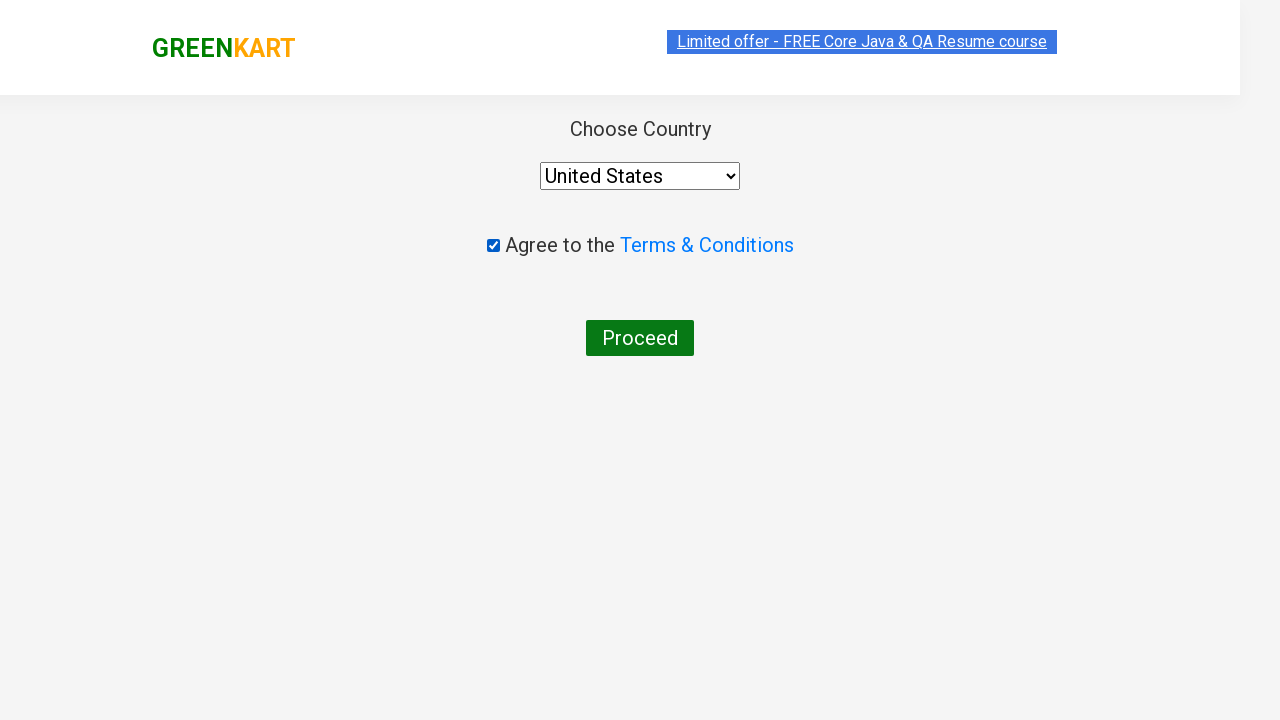

Clicked 'Proceed' button to complete order at (640, 338) on button:has-text('Proceed')
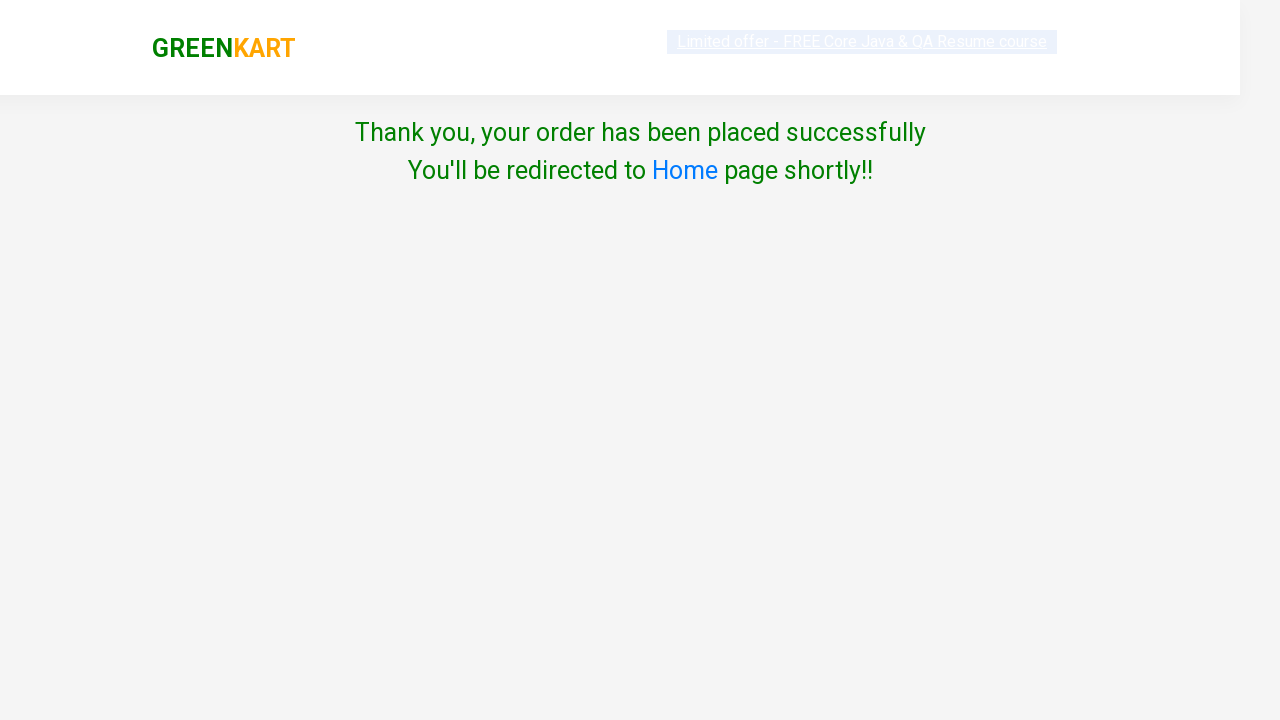

Order placed successfully - confirmation message displayed
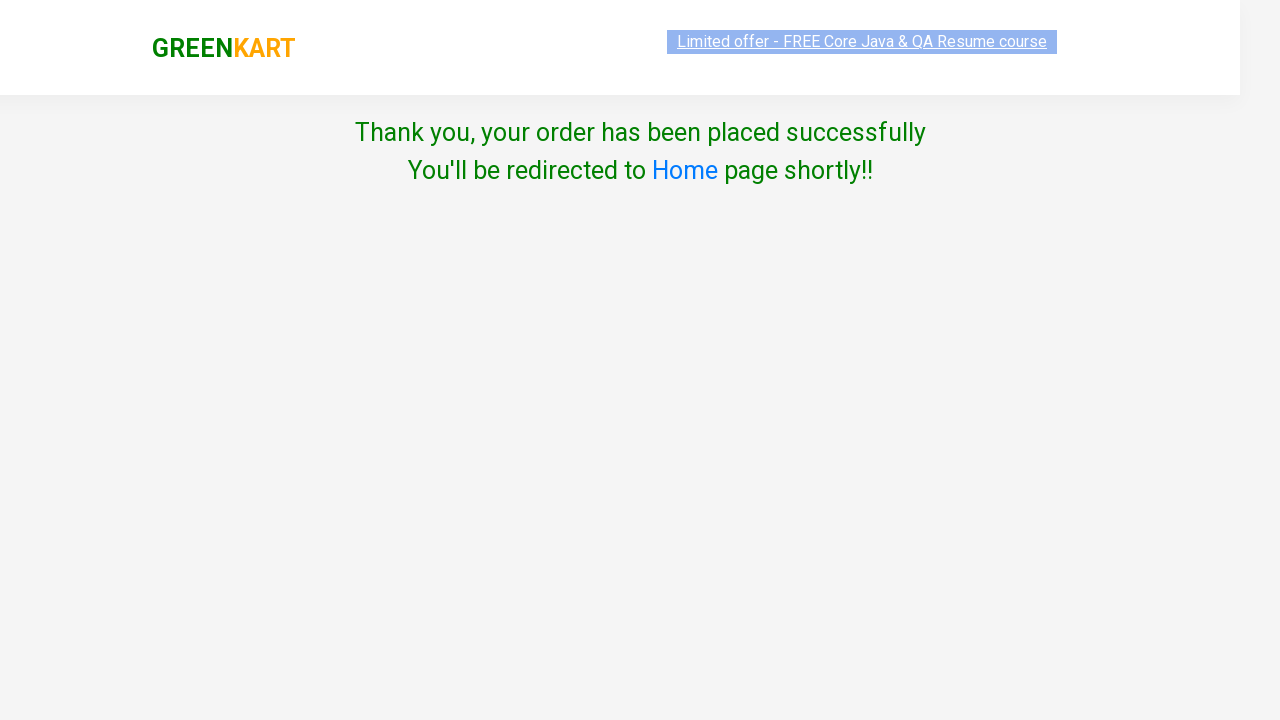

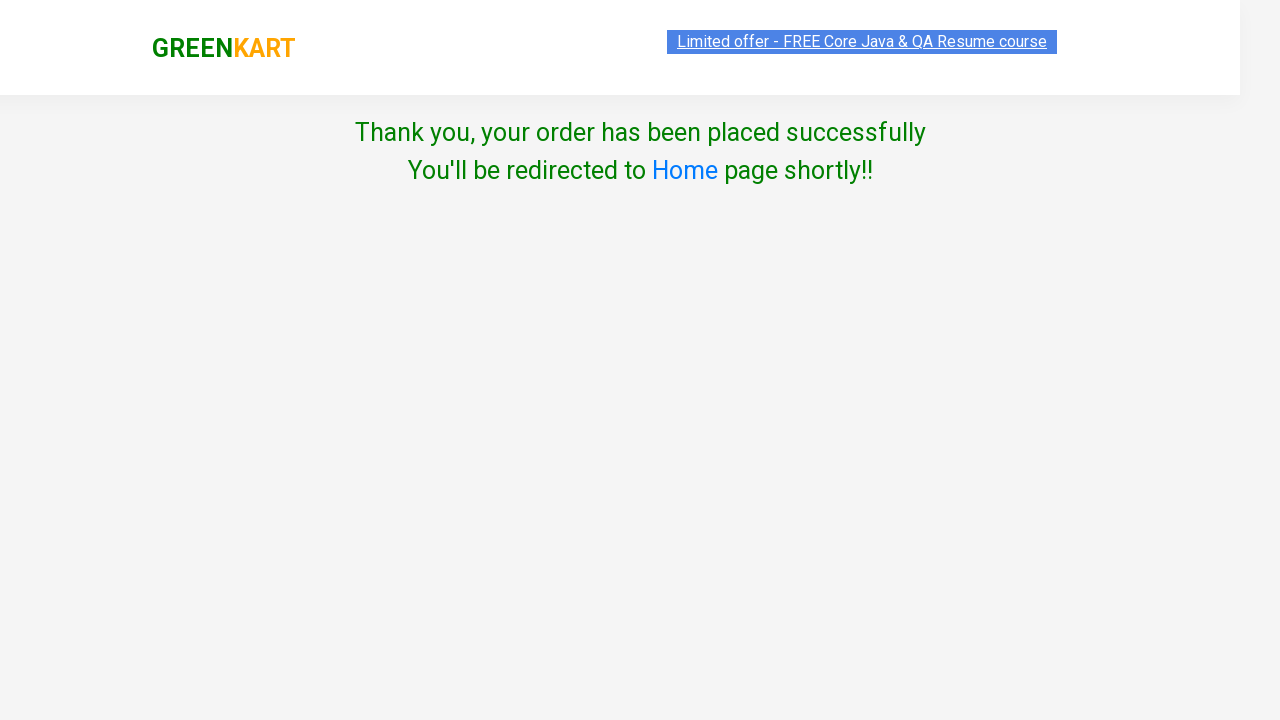